Tests dynamic content loading by clicking a button and waiting for "Hello World!" text to appear

Starting URL: https://the-internet.herokuapp.com/dynamic_loading/2

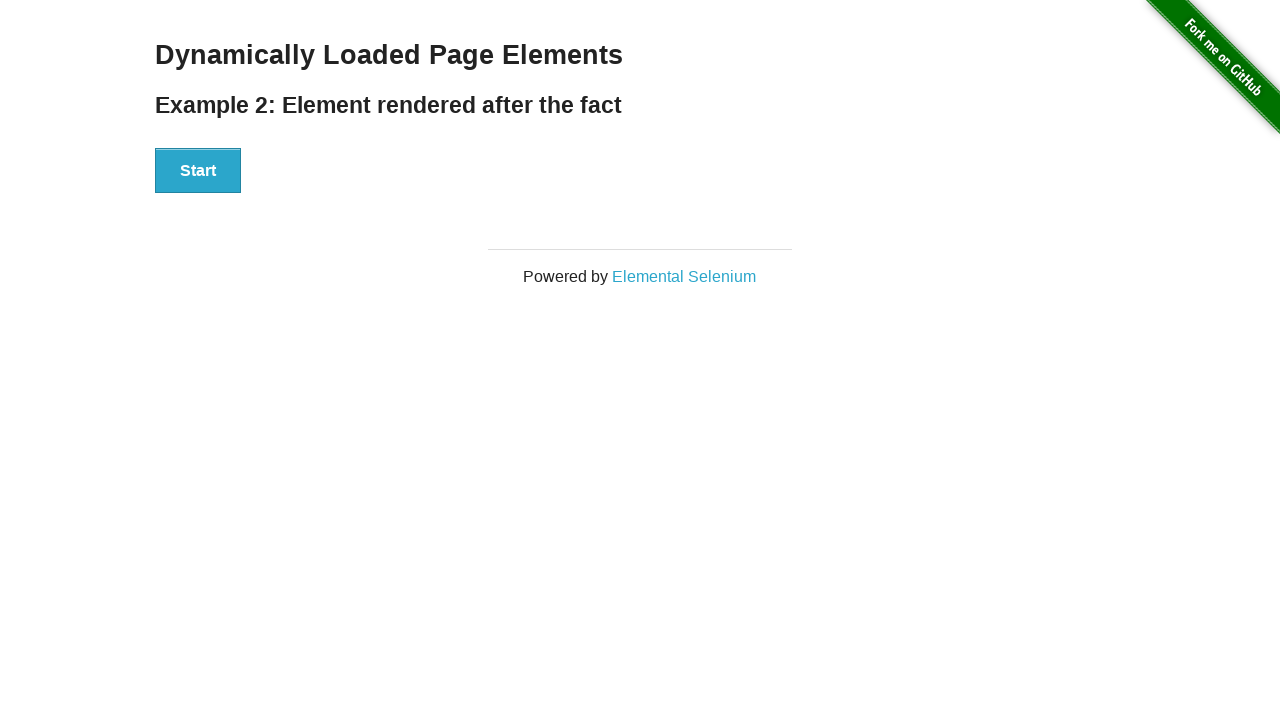

Clicked the start button to trigger dynamic content loading at (198, 171) on #start button
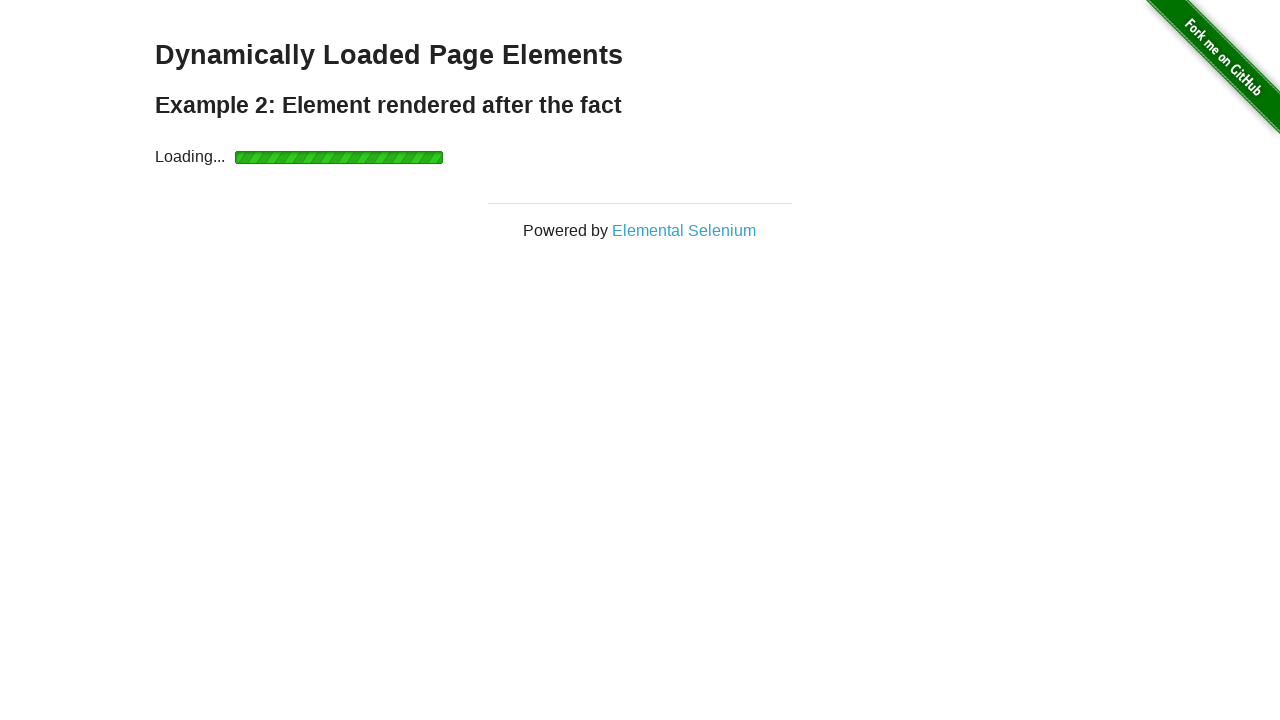

Waited for 'Hello World!' text to appear in dynamically loaded content
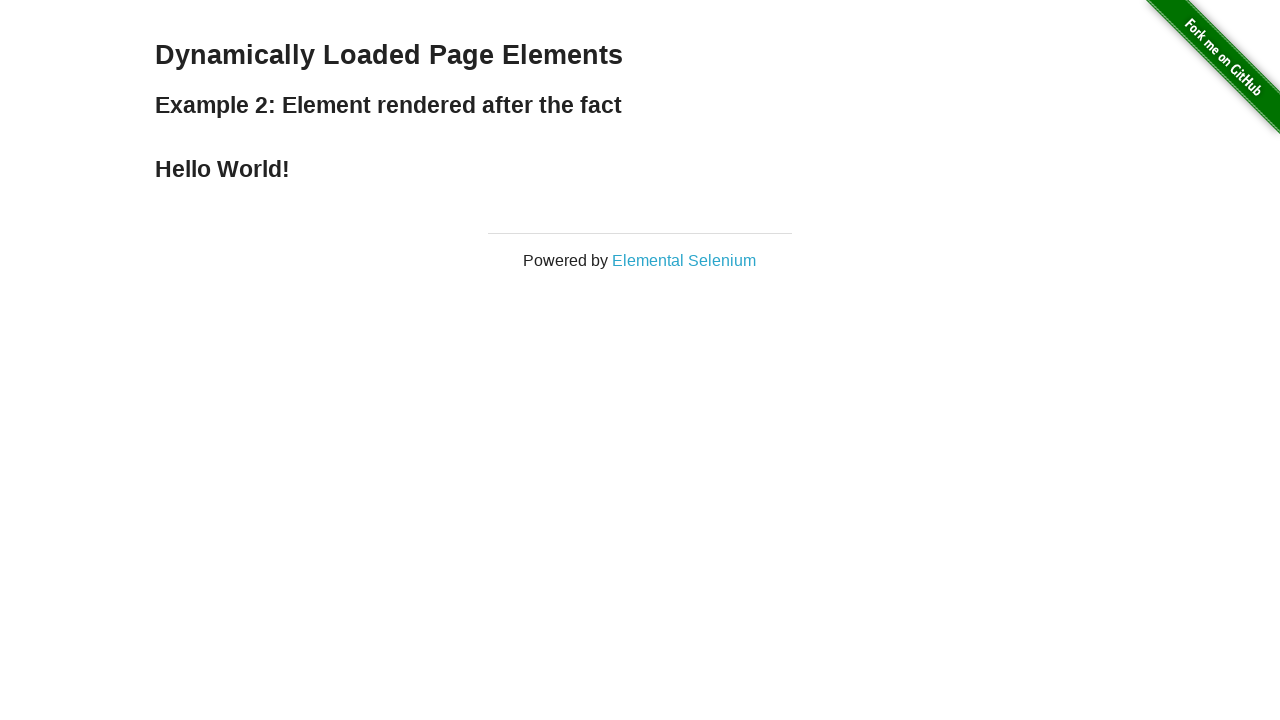

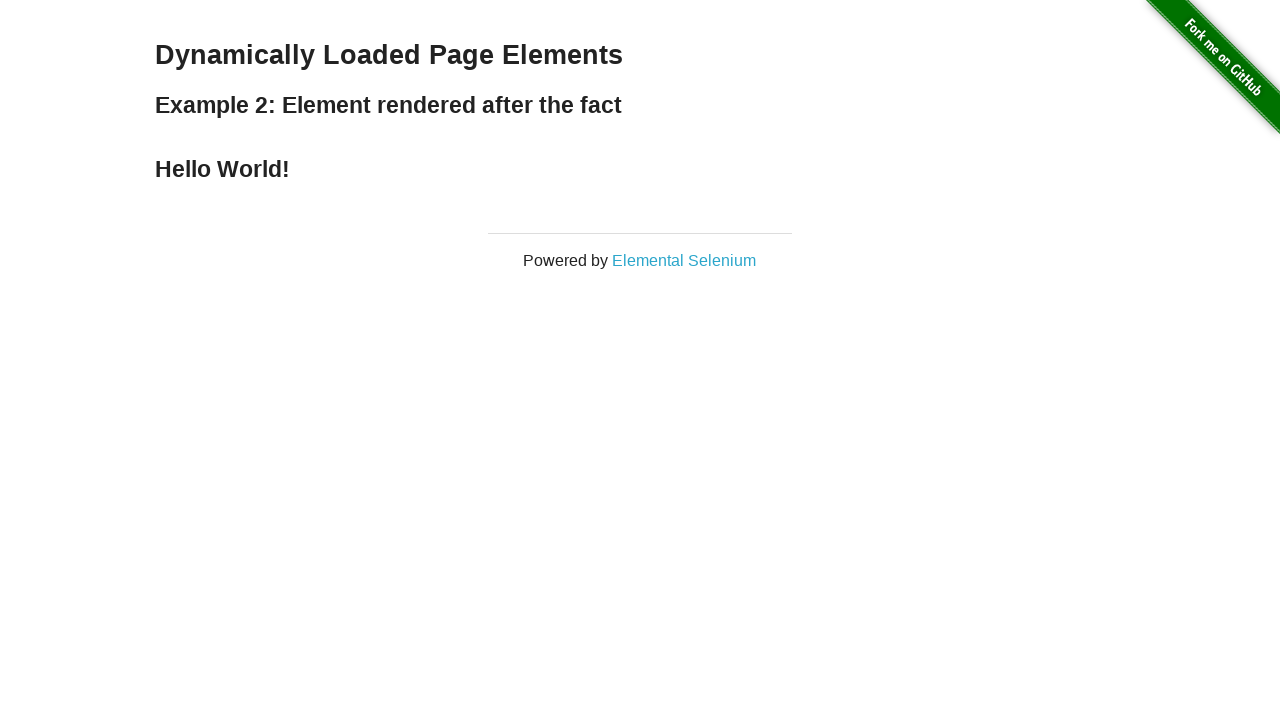